Tests the search functionality on a product offers page by searching for "rice" and verifying that filtered results contain the search term

Starting URL: https://rahulshettyacademy.com/seleniumPractise/#/offers

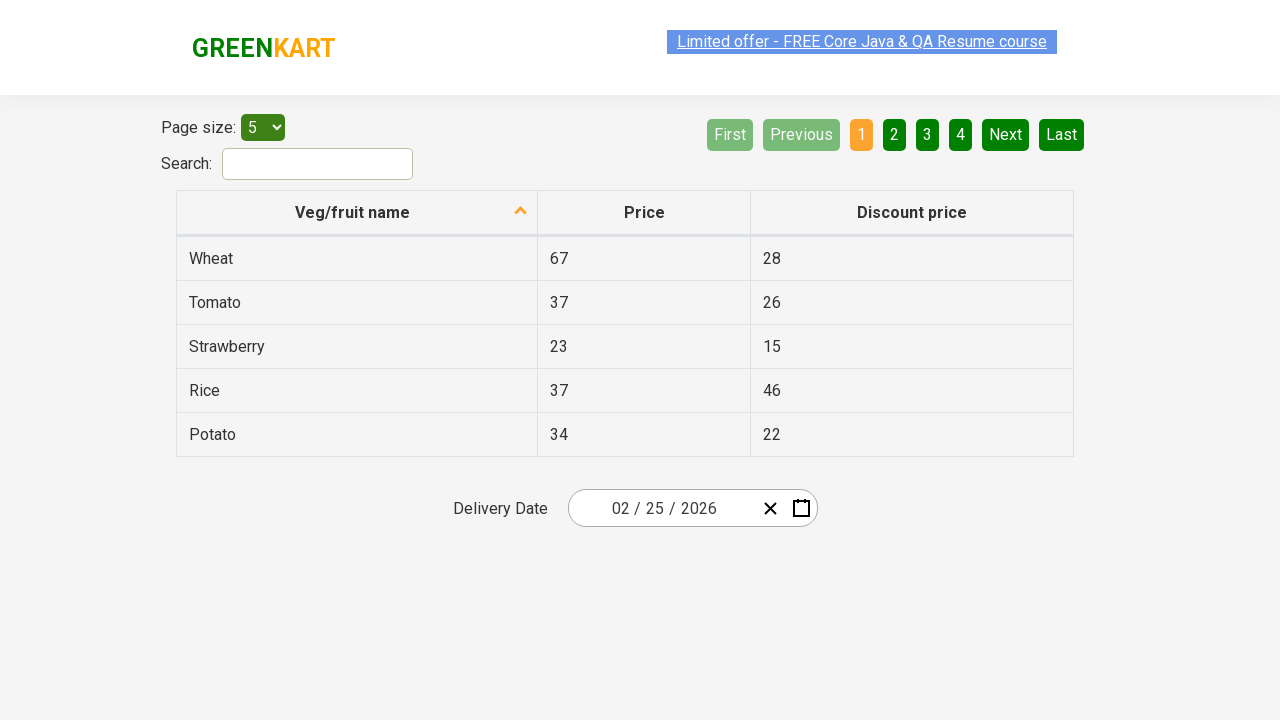

Filled search field with 'rice' on #search-field
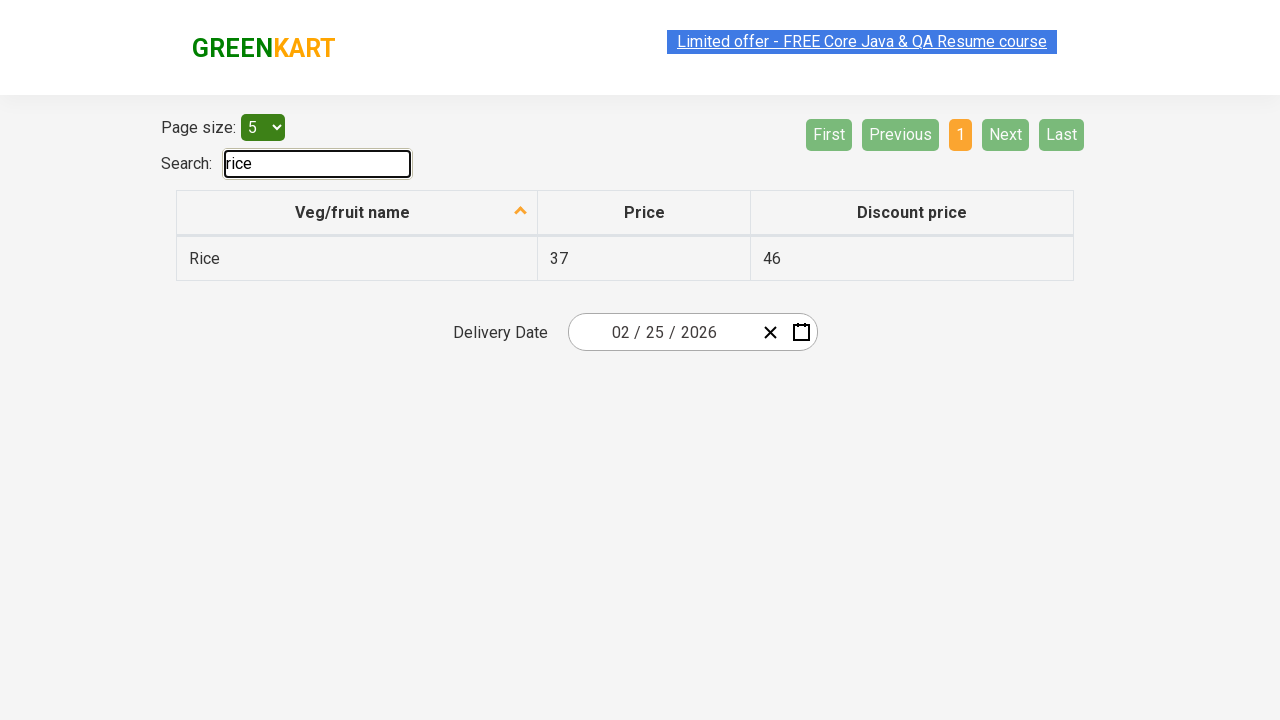

Waited for filter to apply
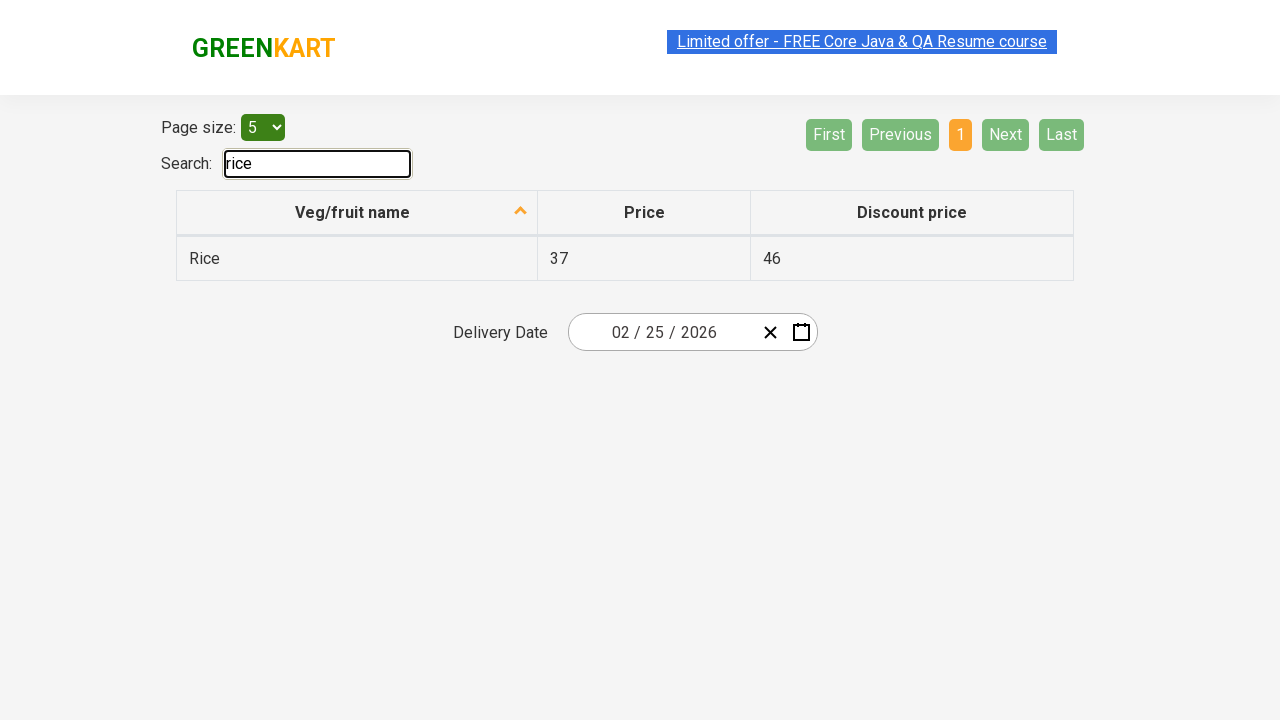

Retrieved filtered product names from table
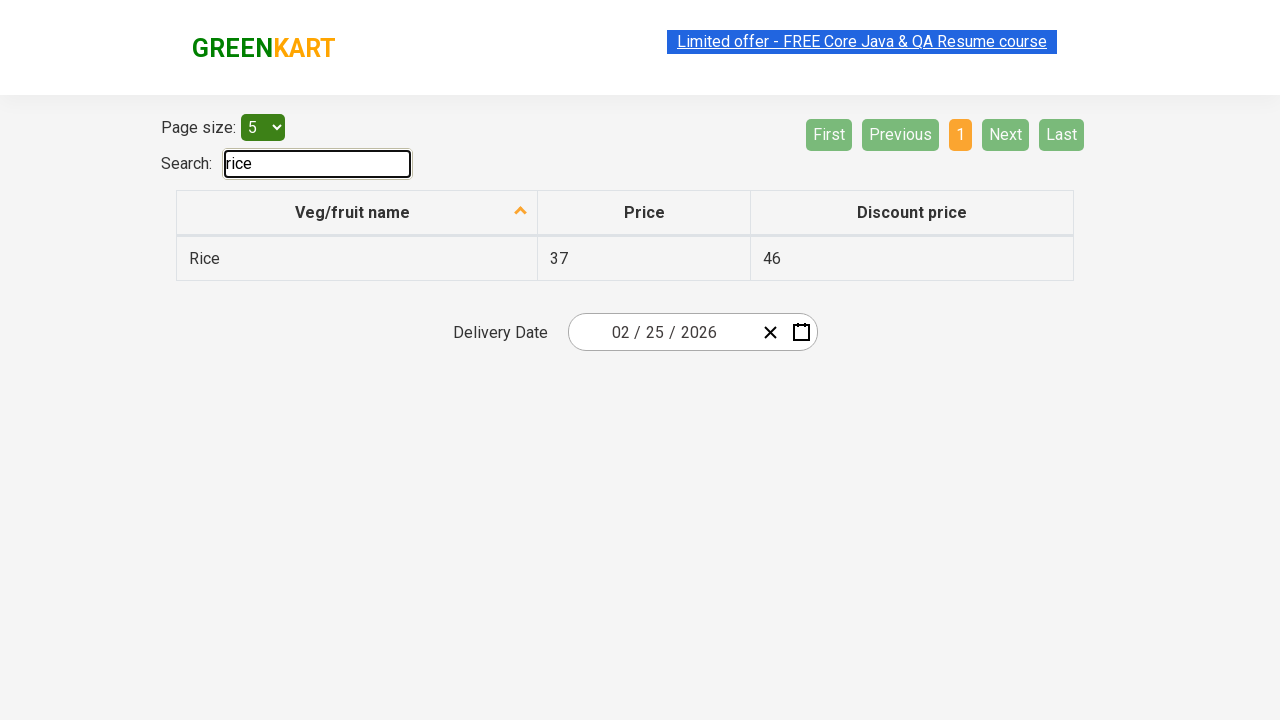

Verified product 'Rice' contains 'rice'
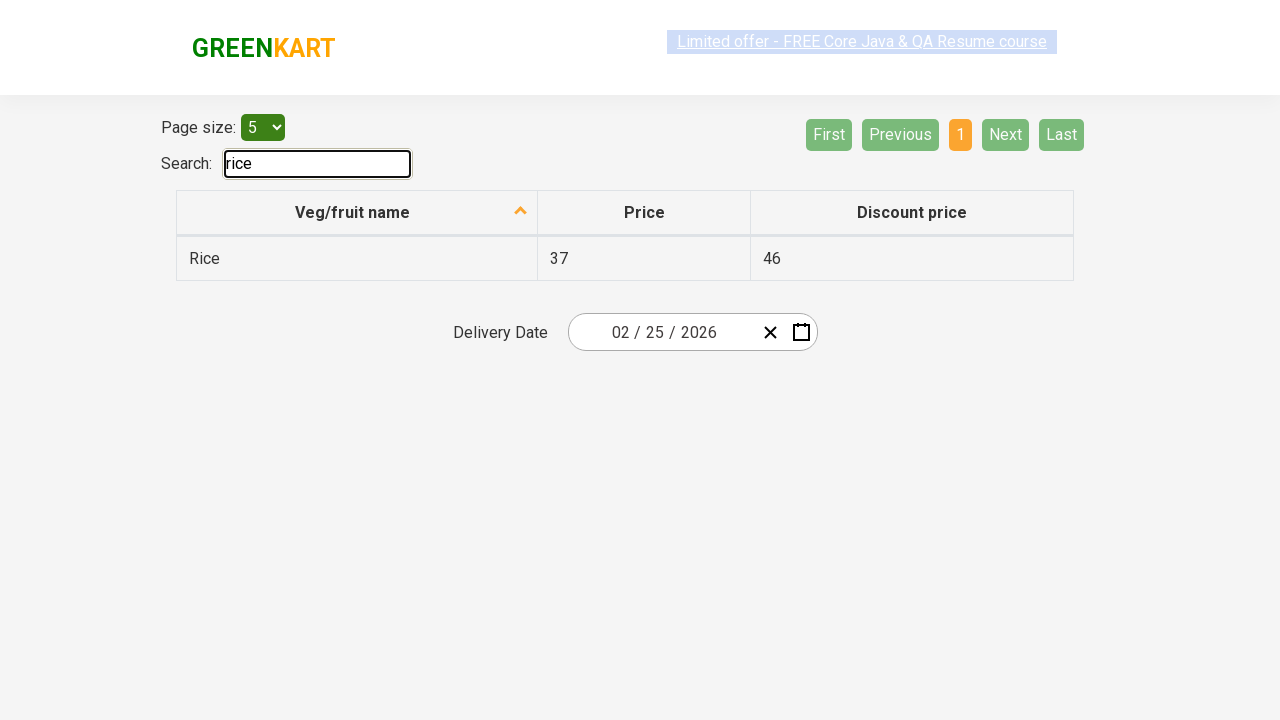

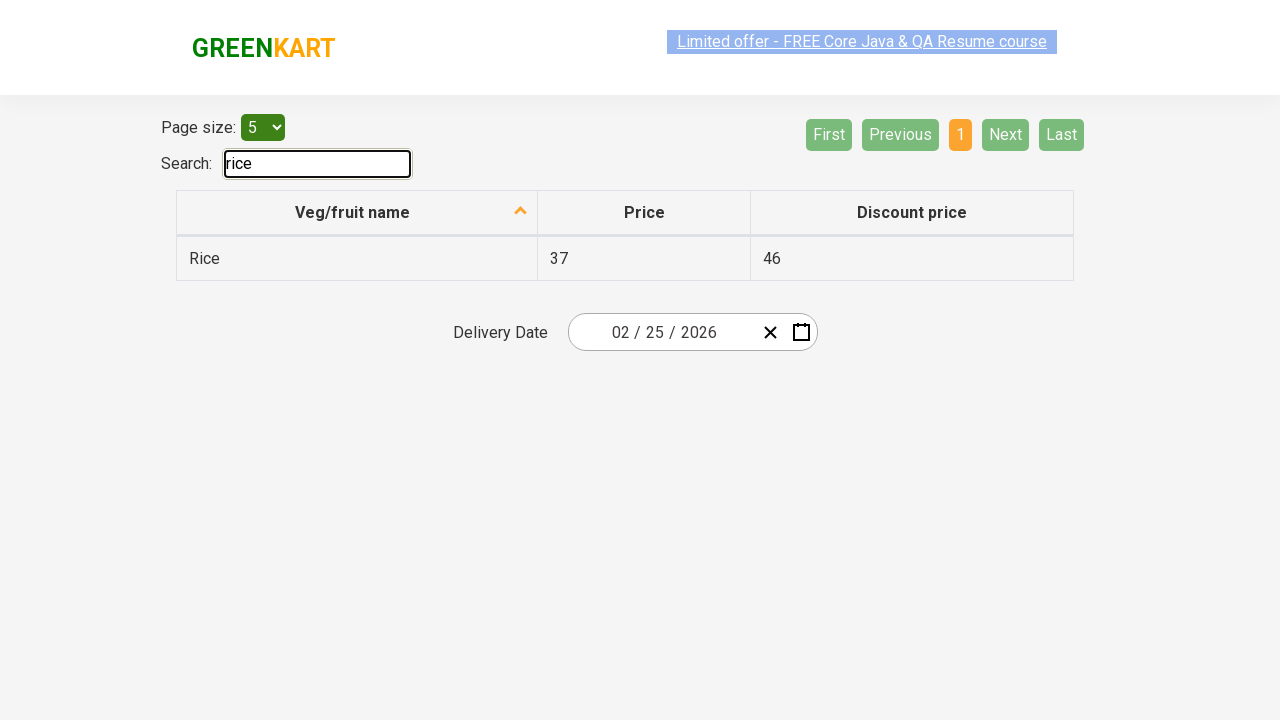